Tests interaction with various form elements on a contact form website, including clicking links, checkboxes, entering text in textboxes, and selecting multiple options from a dropdown list.

Starting URL: https://www.mycontactform.com/

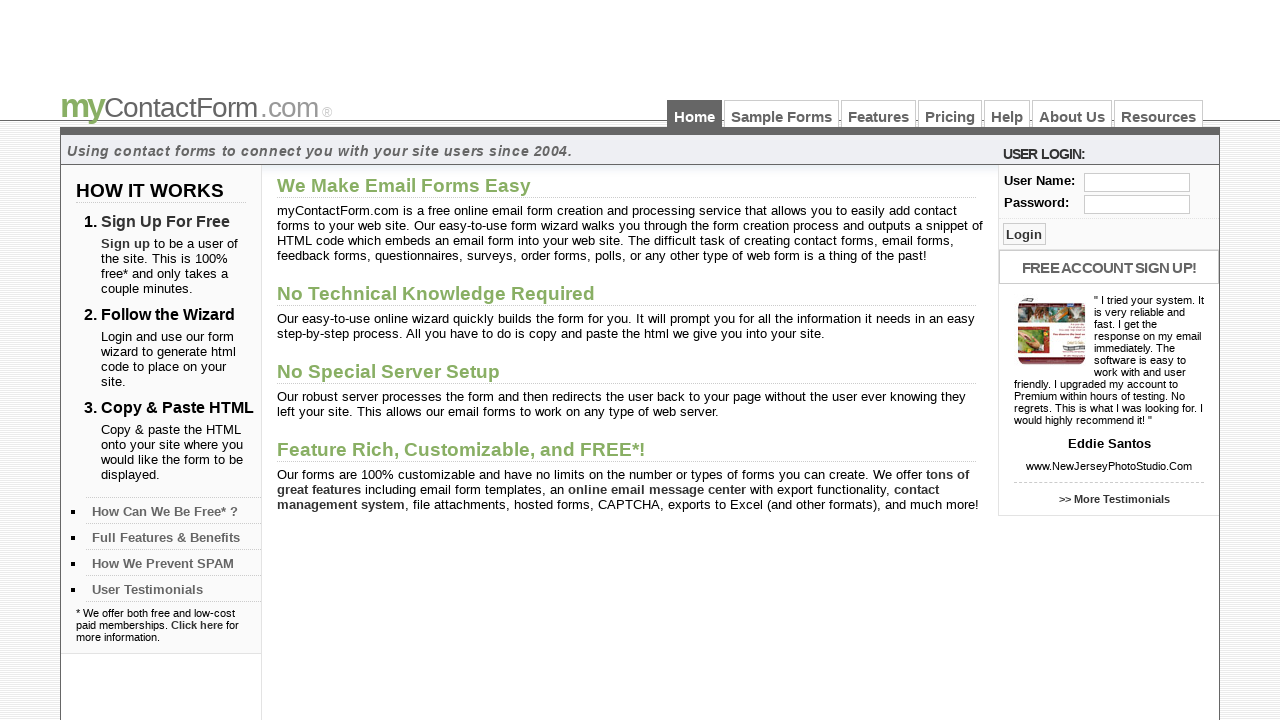

Clicked on Sample Forms tab link at (782, 114) on text=Sample Forms
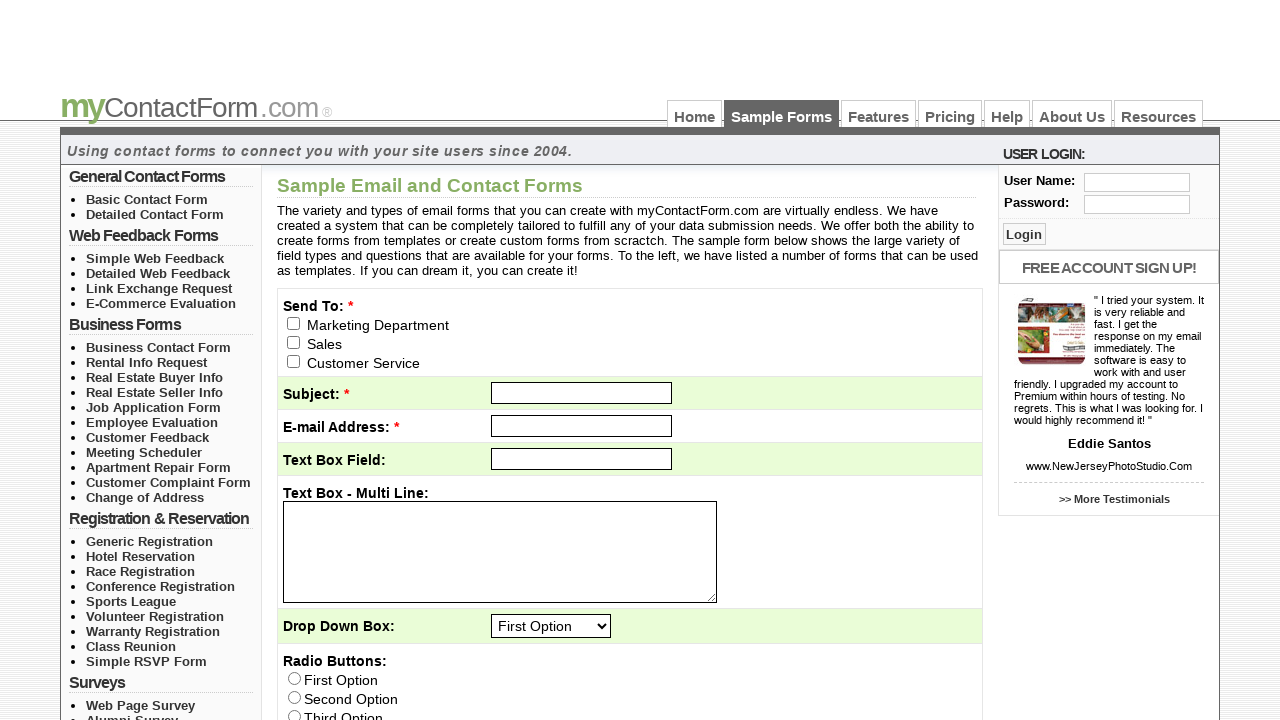

Clicked on email_to checkbox at (294, 323) on input[name='email_to[]']
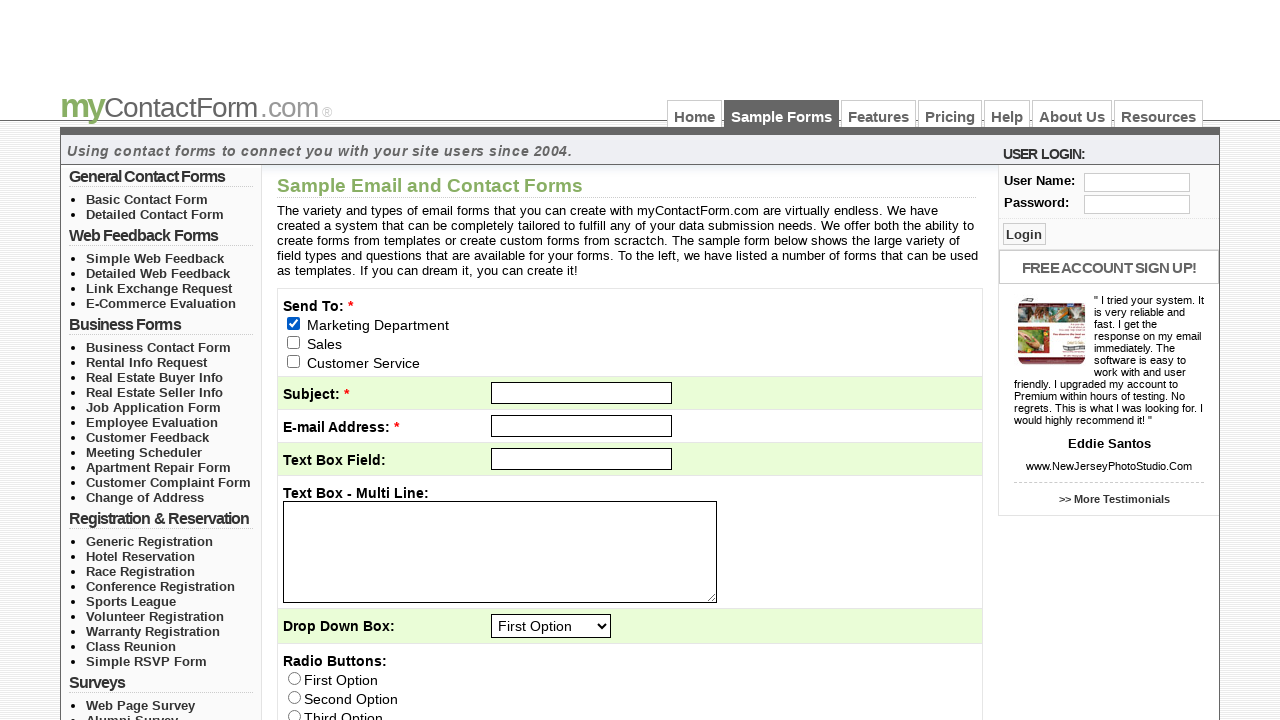

Entered 'Test Subject' in subject textbox on #subject
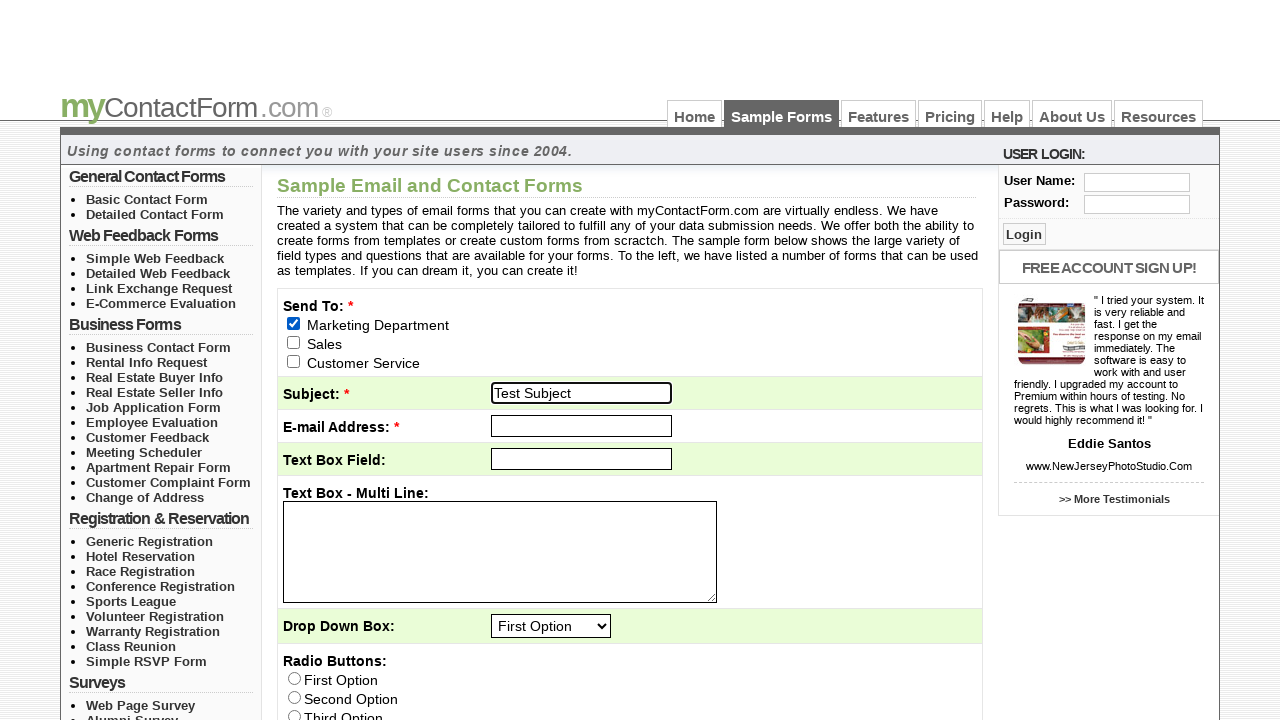

Selected option at index 0 from countries dropdown on #q9
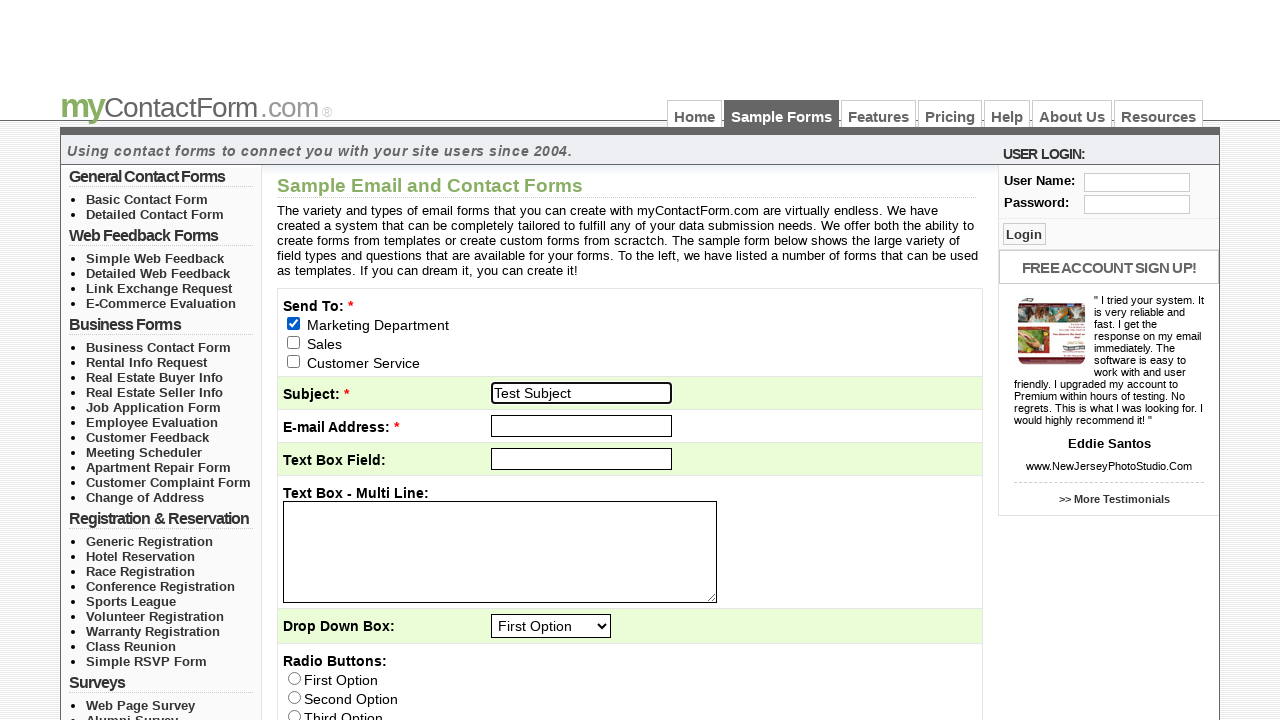

Selected option at index 1 from countries dropdown on #q9
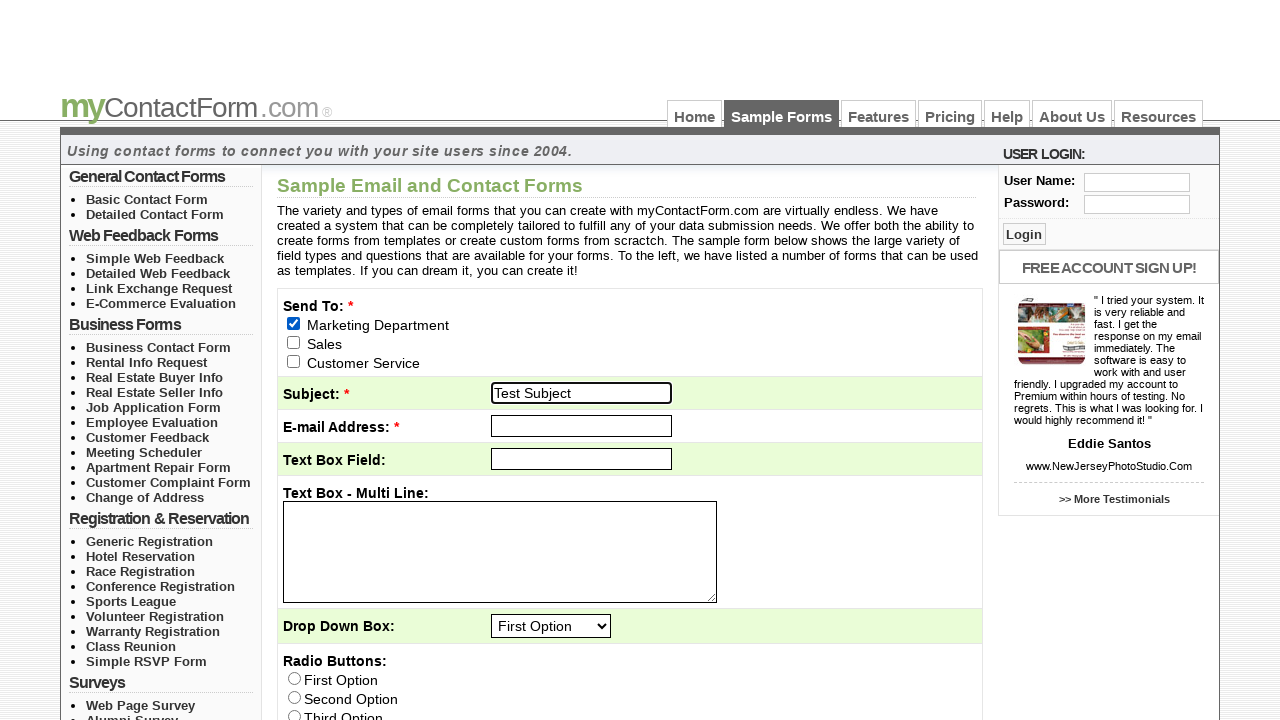

Selected option at index 3 from countries dropdown on #q9
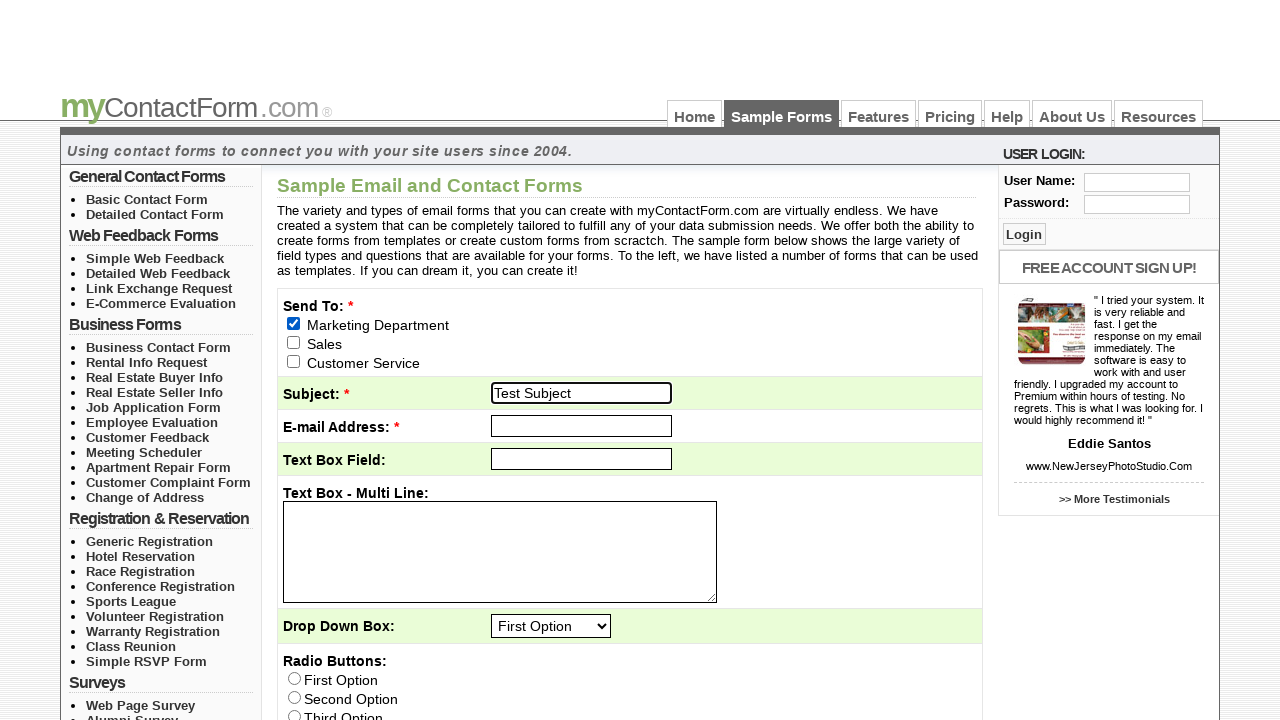

Selected 'Bhutan' from countries dropdown by visible text on #q9
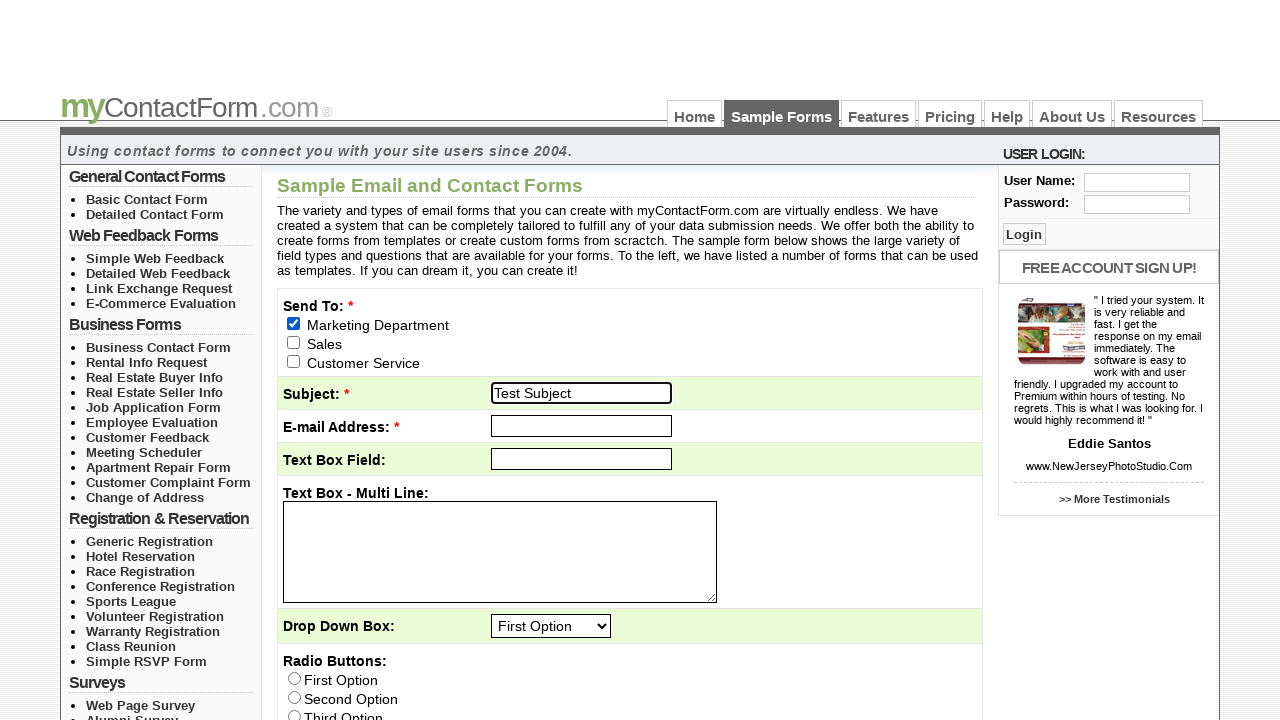

Retrieved all options from countries dropdown
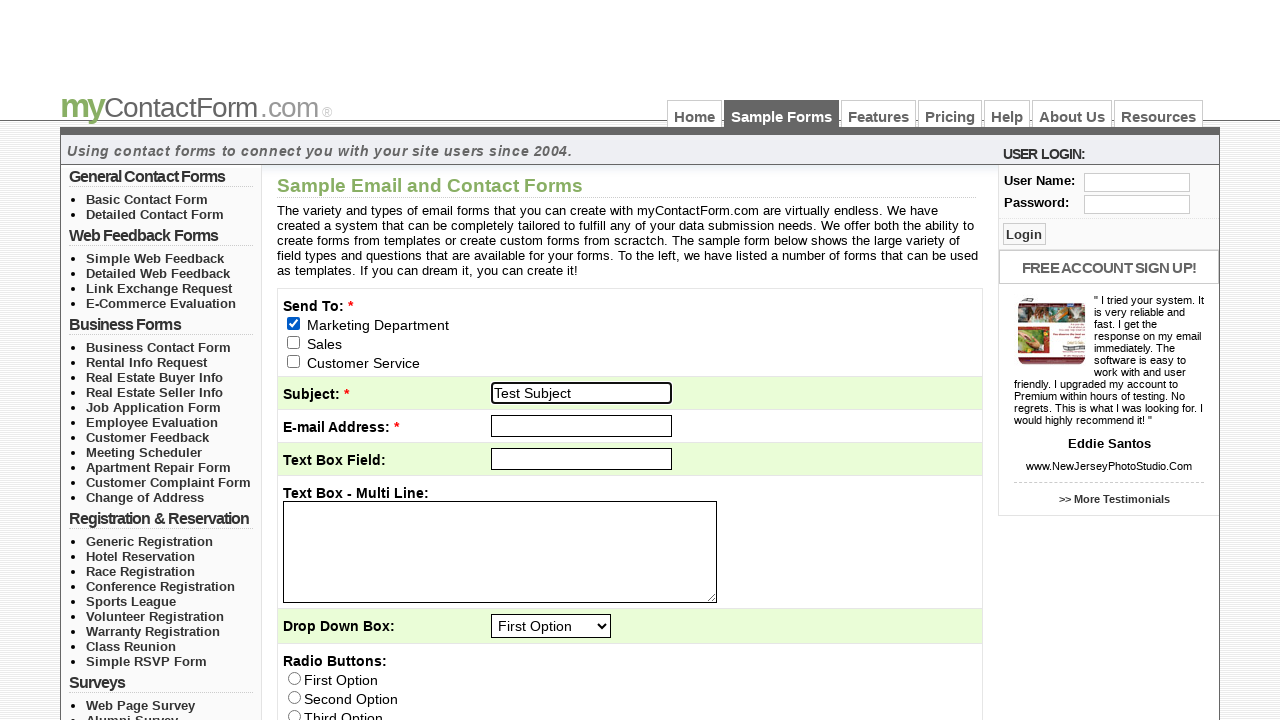

Selected option at index 235 (second to last) from countries dropdown on #q9
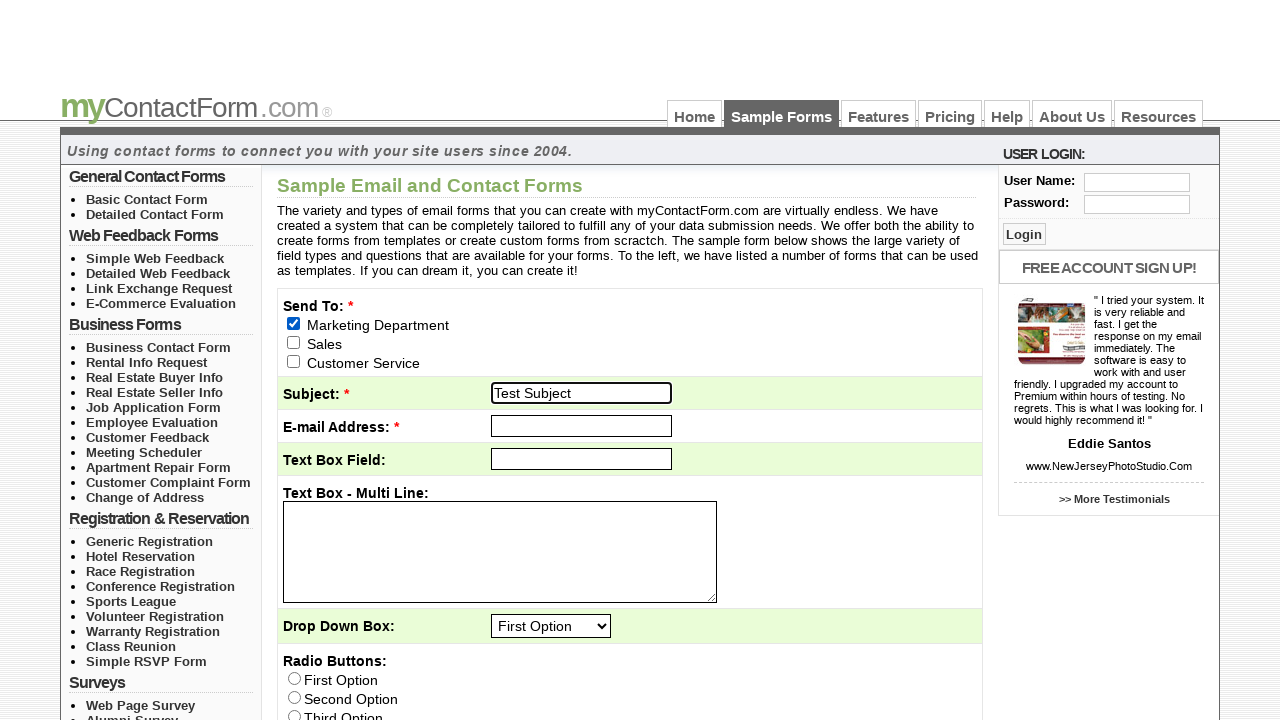

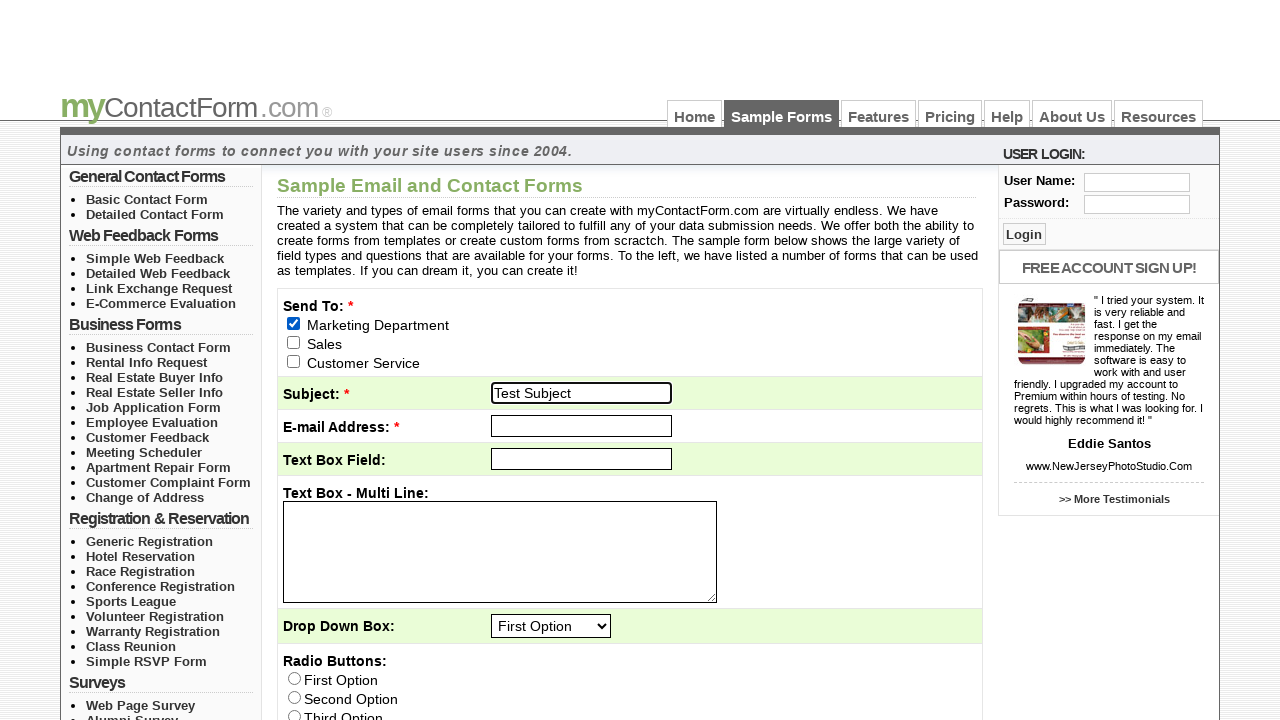